Tests clicking the "Get Started" button and verifies the URL changes to include the #get-started hash fragment

Starting URL: https://practice.sdetunicorns.com/

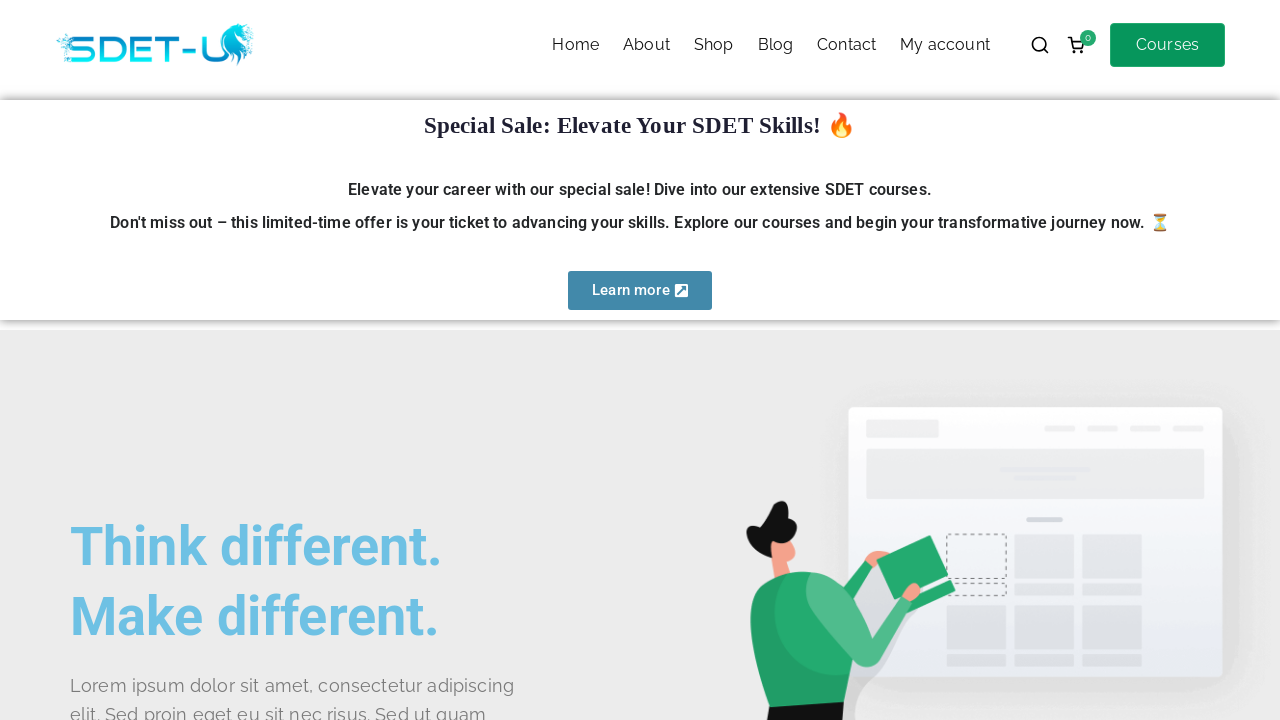

Verified initial URL does not contain #get-started hash fragment
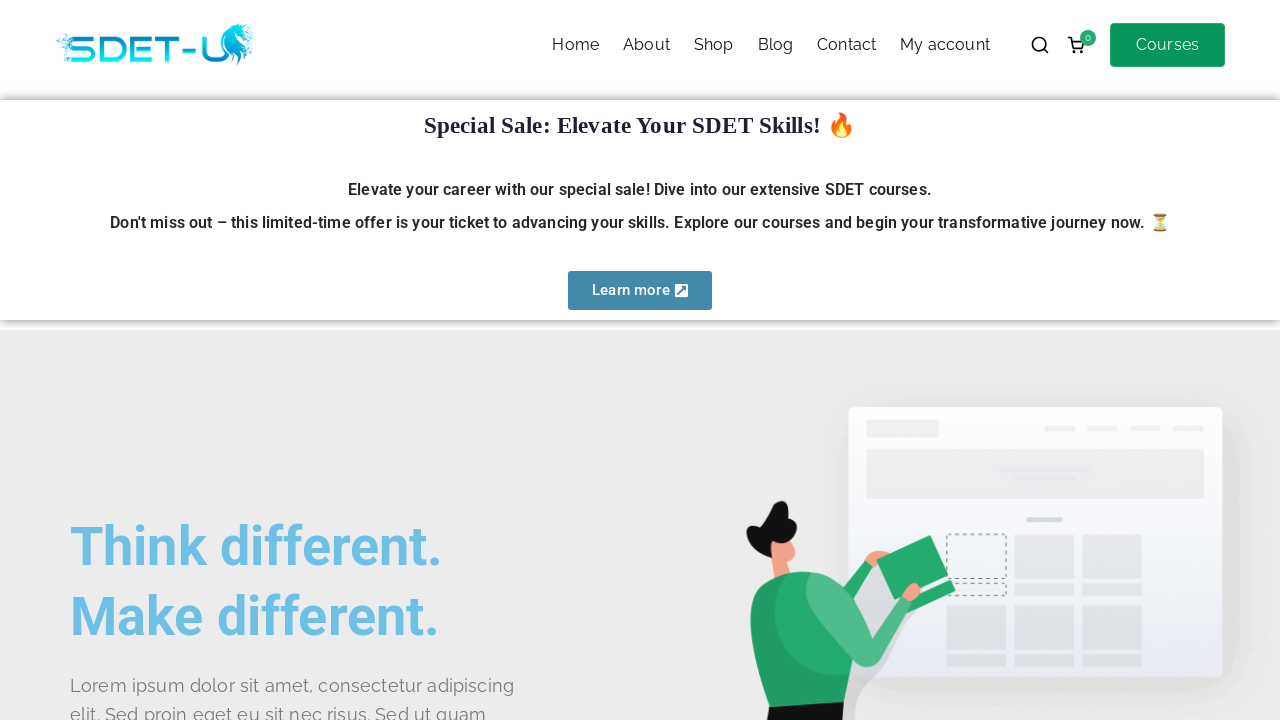

Clicked Get Started button using CSS selector #get-started at (140, 361) on #get-started
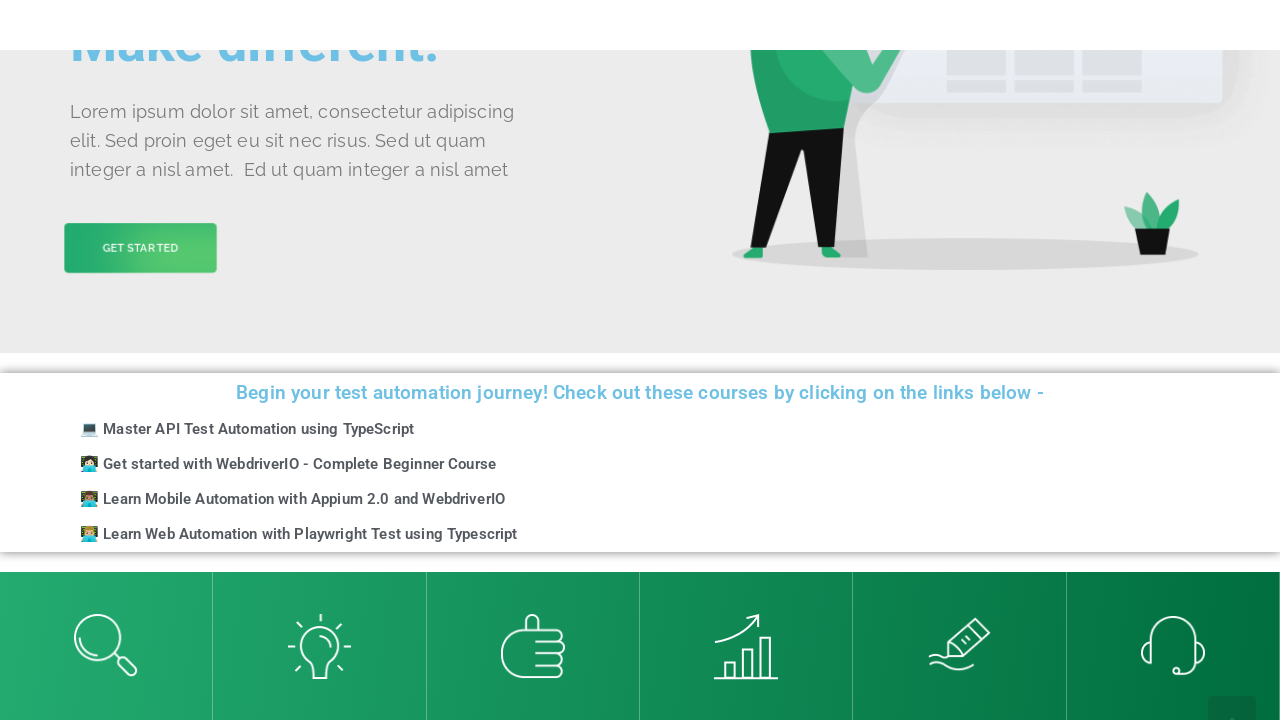

URL changed to include #get-started hash fragment
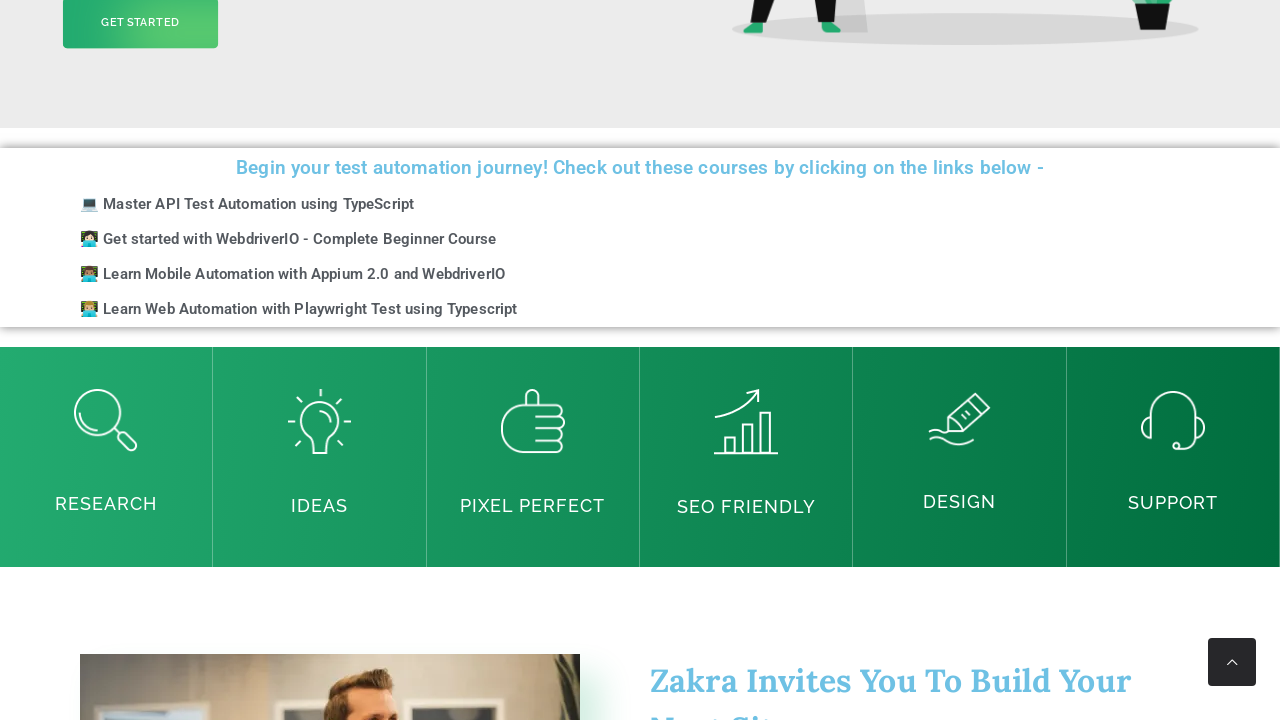

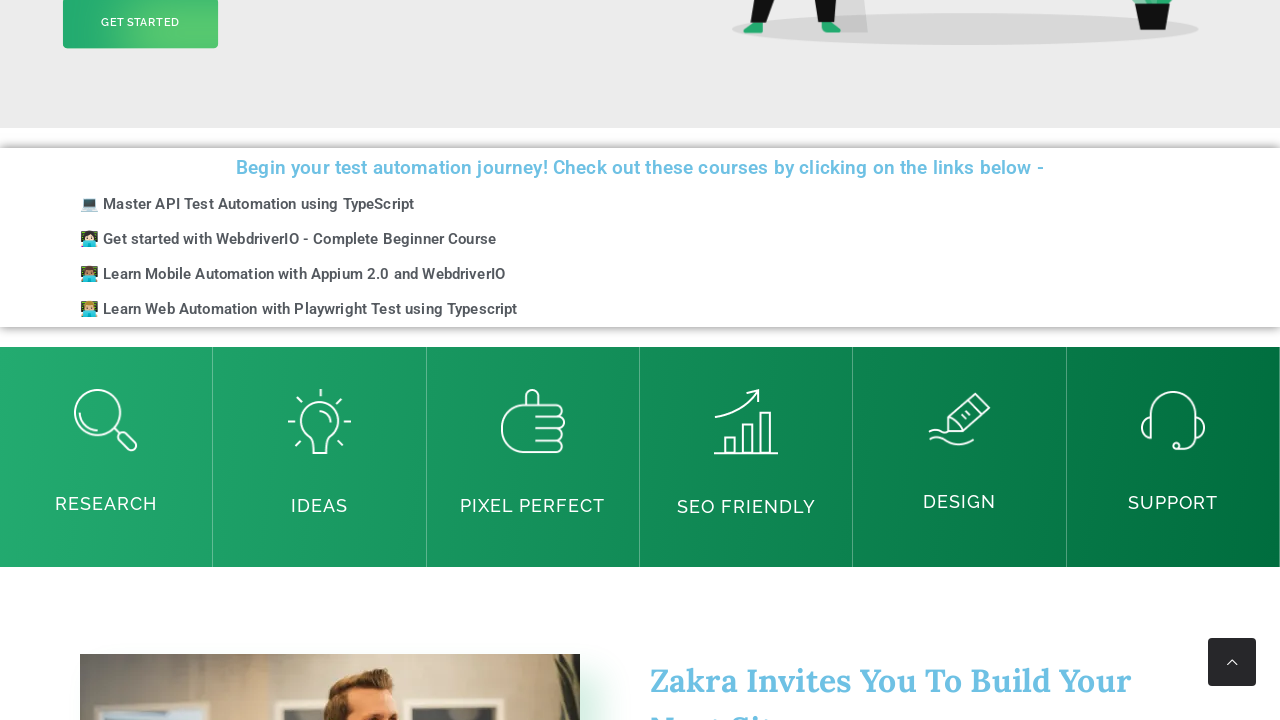